Tests an e-commerce product search and add-to-cart functionality by searching for products containing "ca" and adding specific items to the cart

Starting URL: https://rahulshettyacademy.com/seleniumPractise/#/

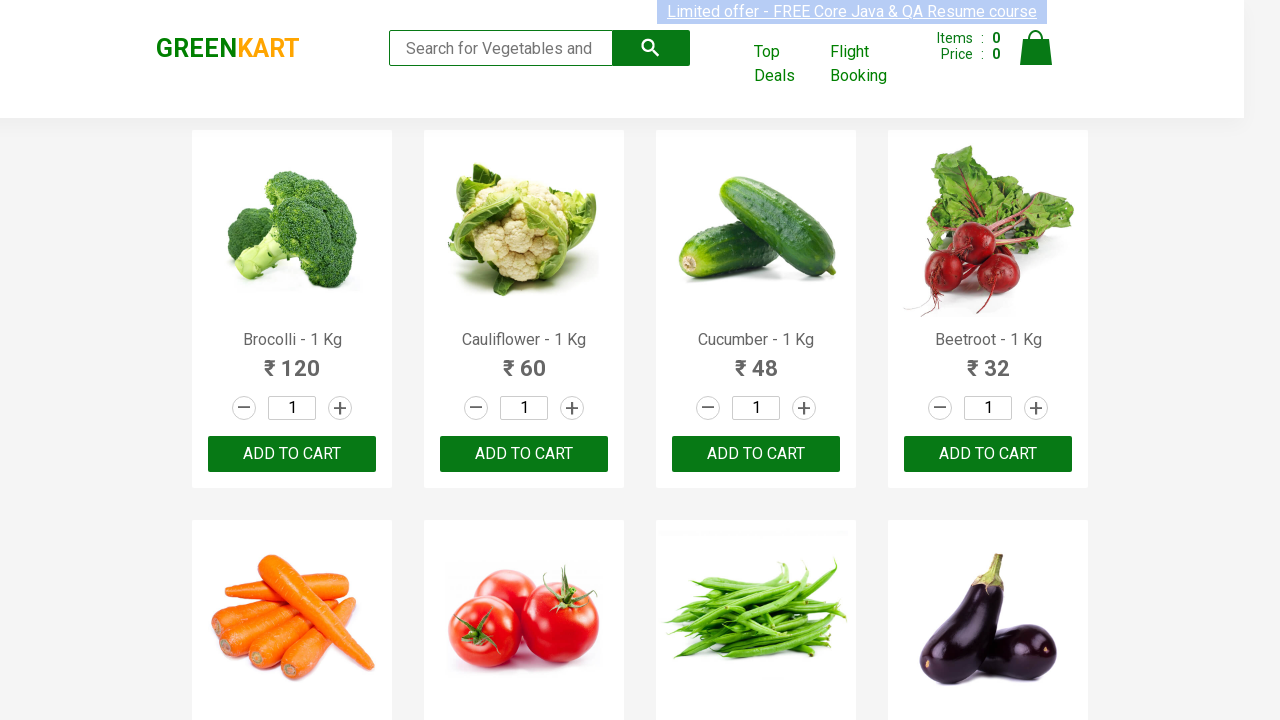

Filled search keyword field with 'ca' on .search-keyword
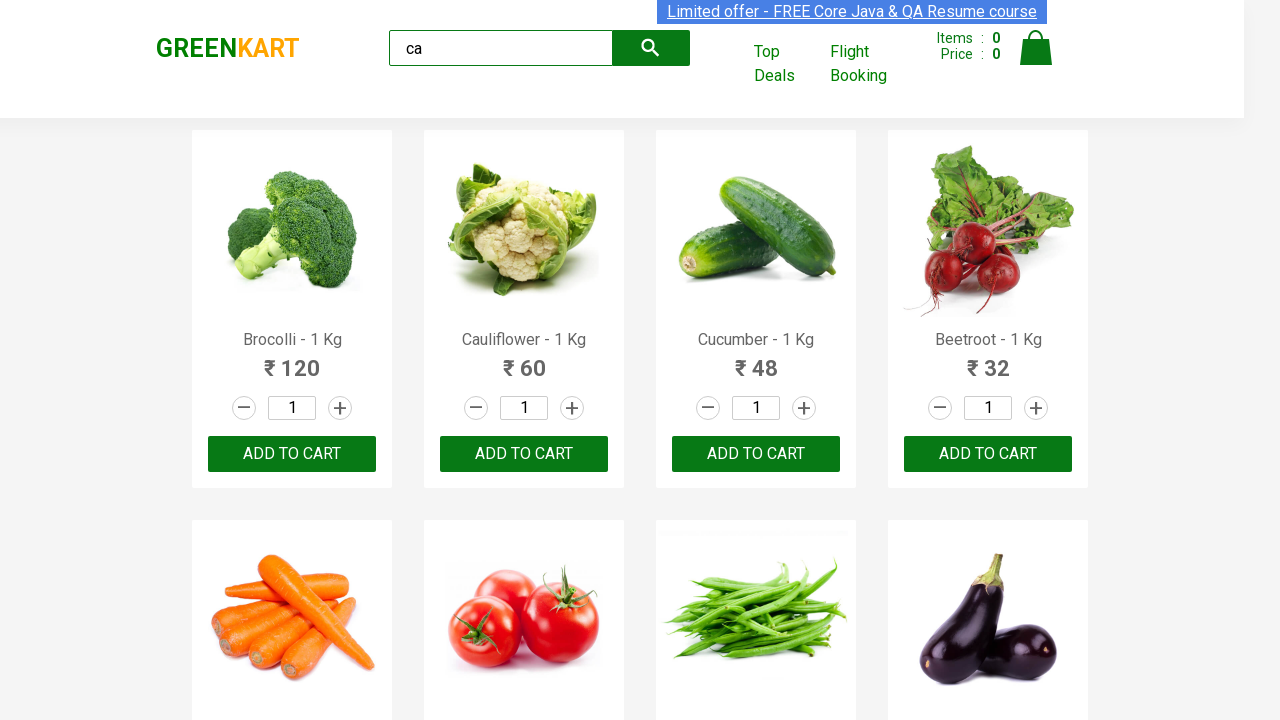

Waited 2 seconds for products to filter
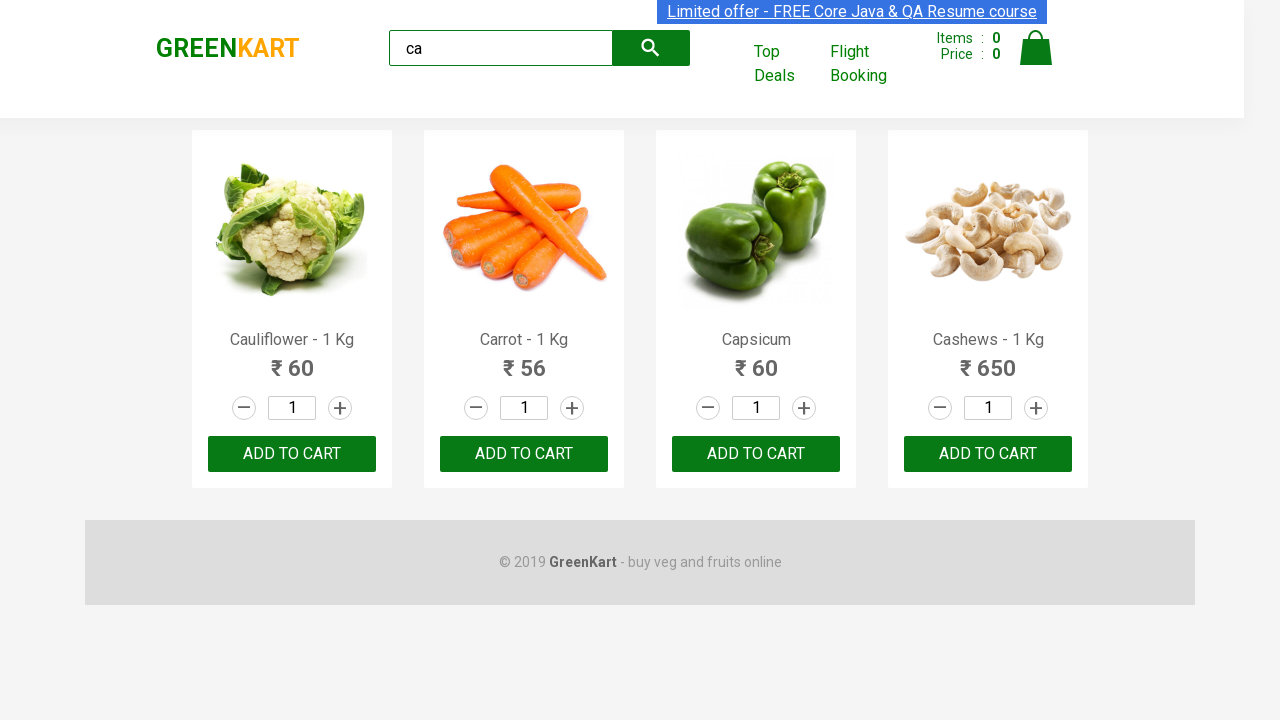

Verified that 4 products are visible
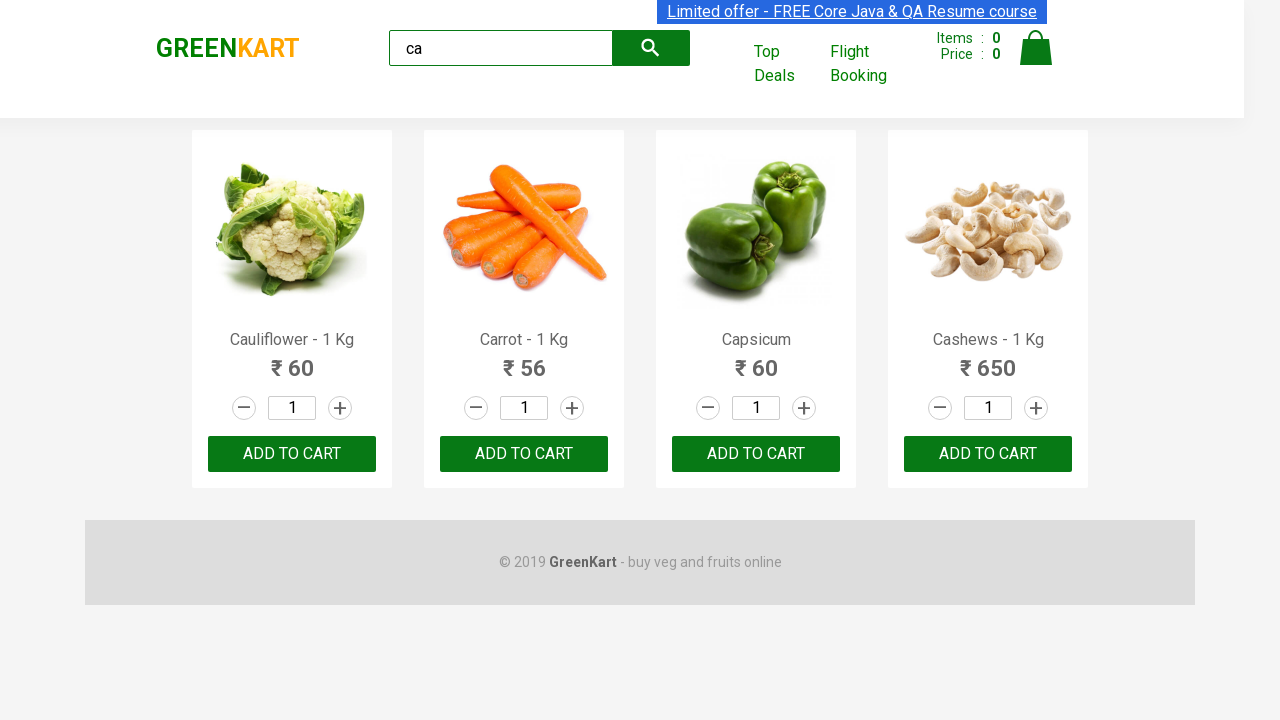

Clicked ADD TO CART for the third product at (756, 454) on .products .product >> nth=2 >> text=ADD TO CART
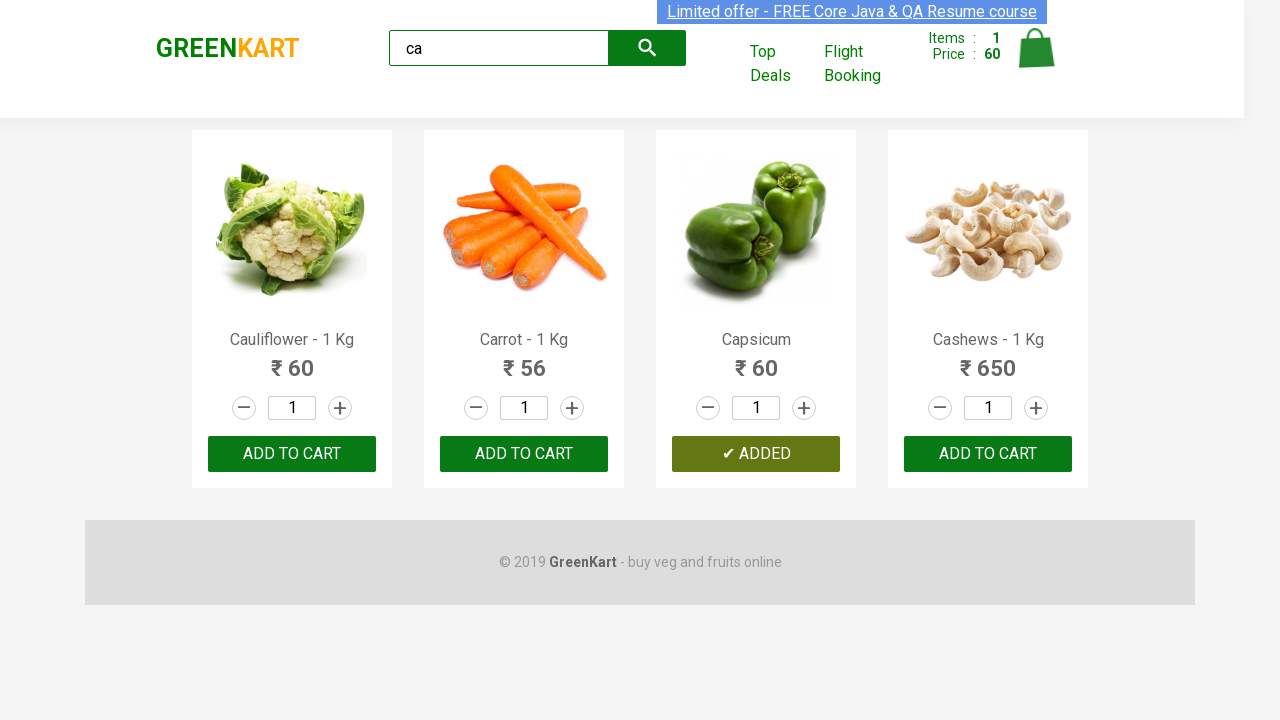

Clicked ADD TO CART for product containing 'Cash' in name: Cashews - 1 Kg at (988, 454) on .products .product >> nth=3 >> button
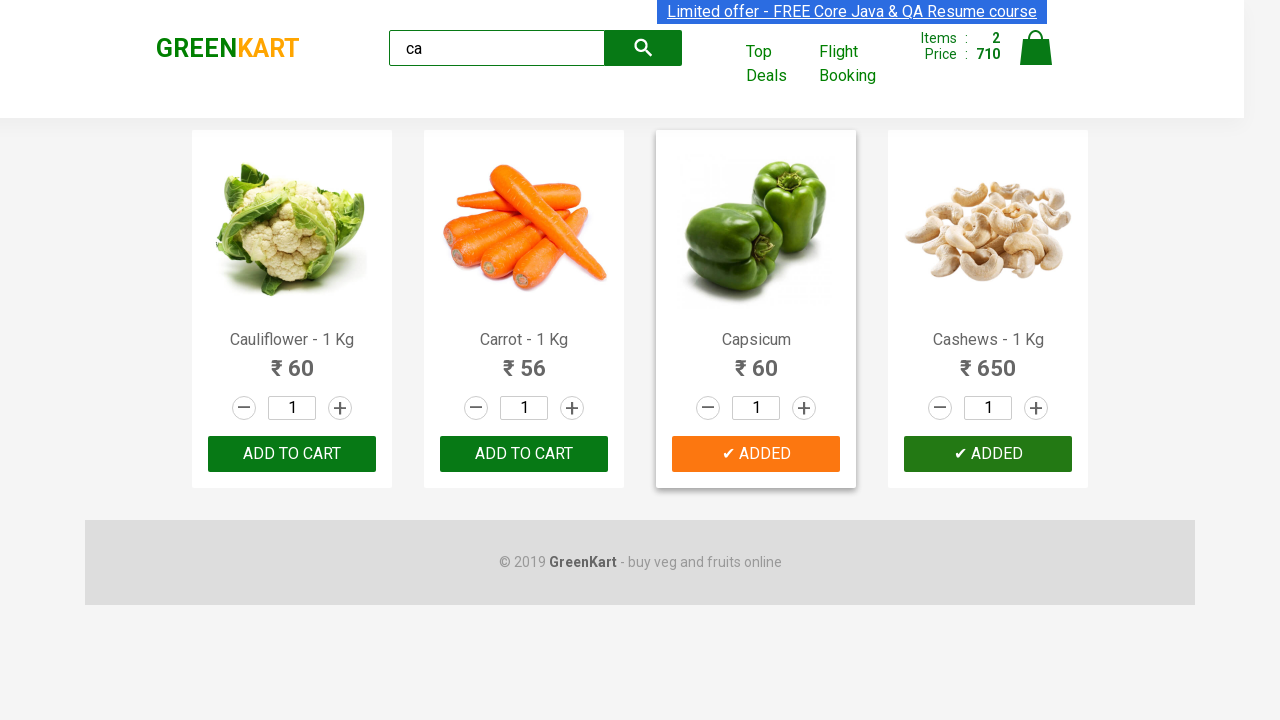

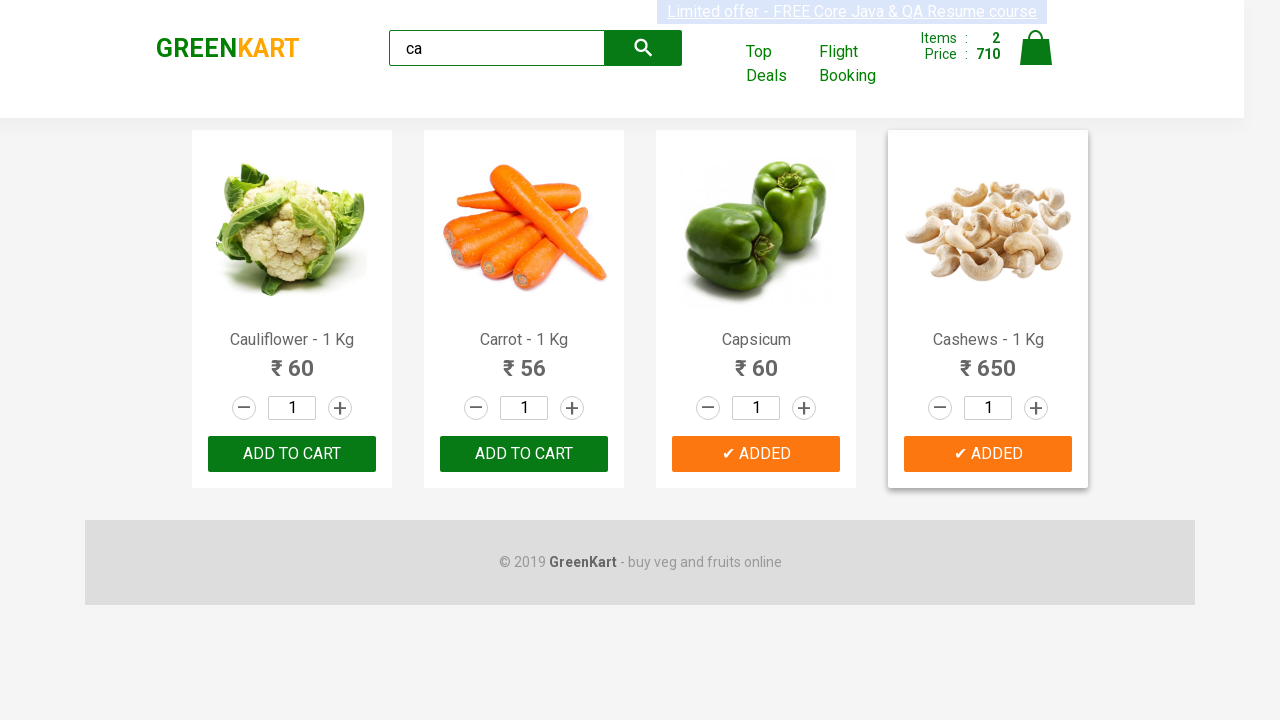